Tests horizontal slider functionality by moving the slider to a specific target value using click and drag actions

Starting URL: https://the-internet.herokuapp.com/horizontal_slider

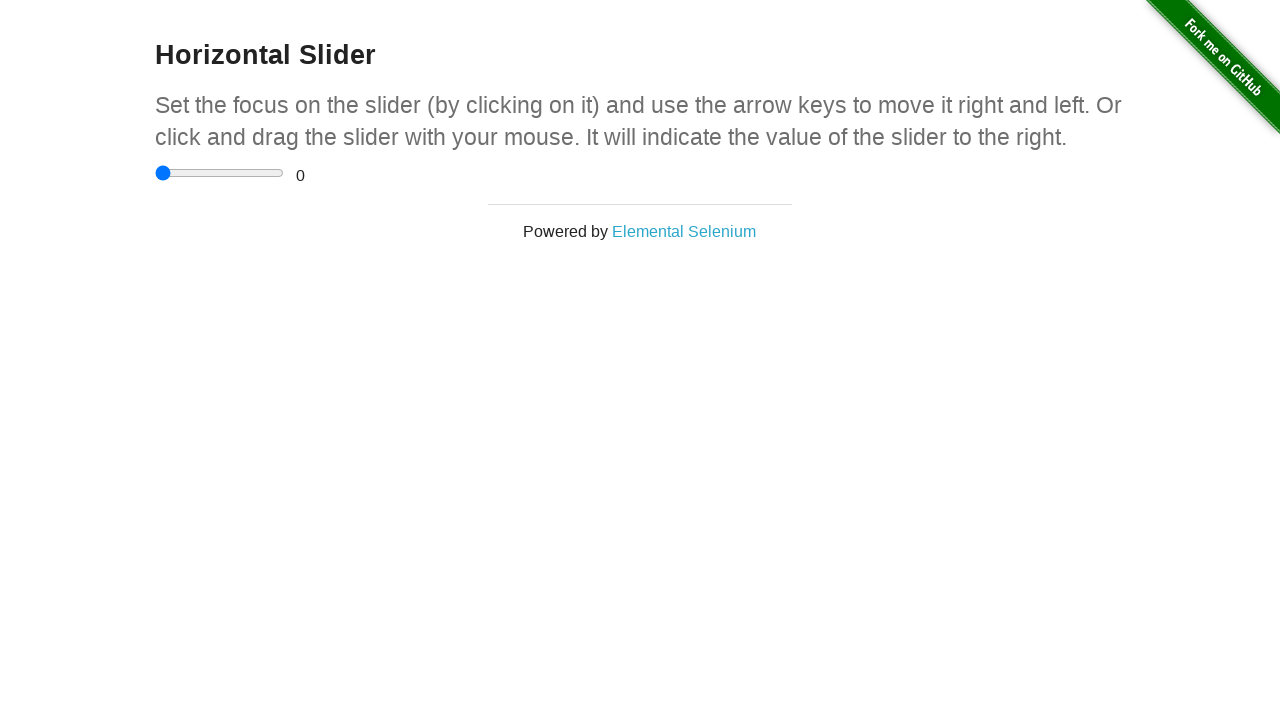

Located slider element
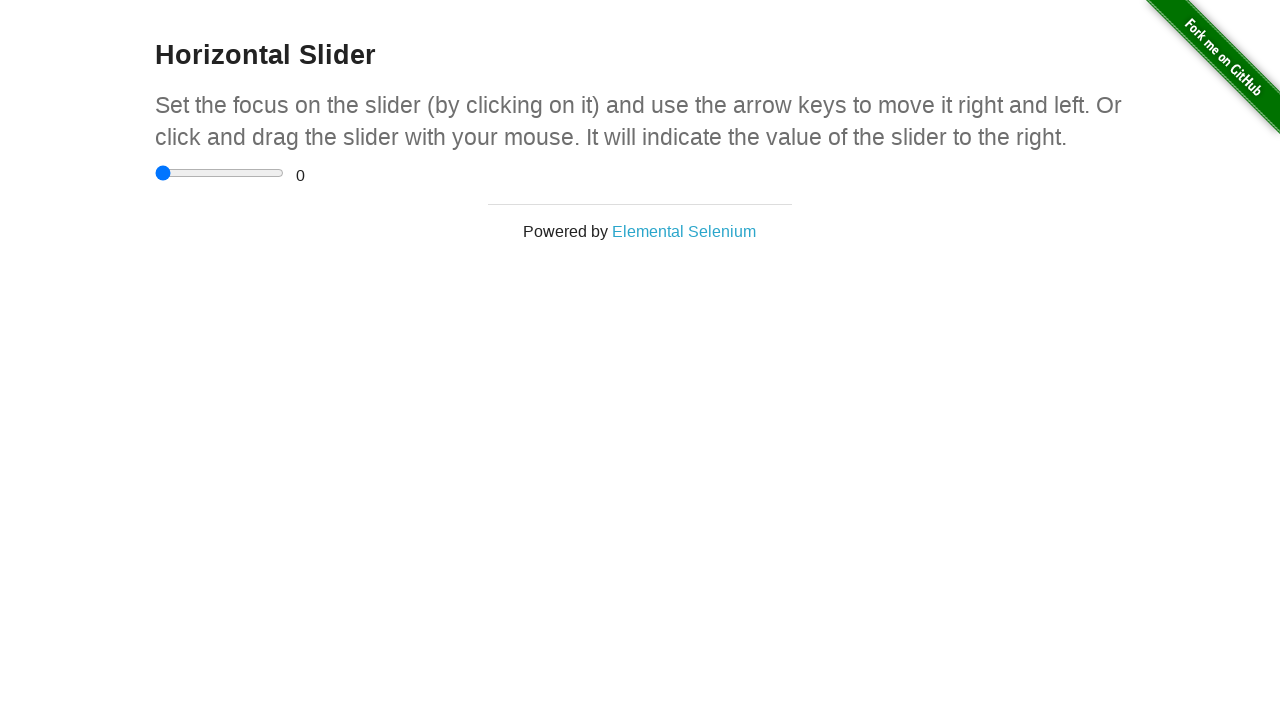

Located range display element
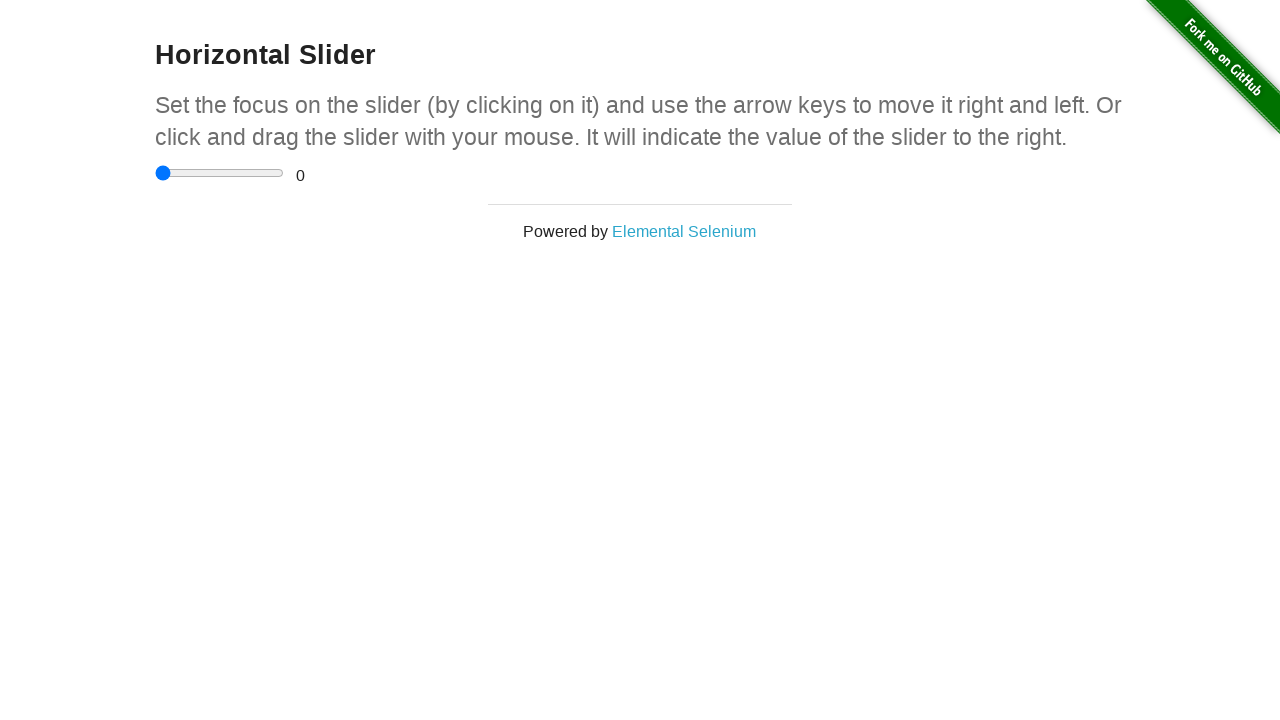

Retrieved slider bounding box for positioning calculations
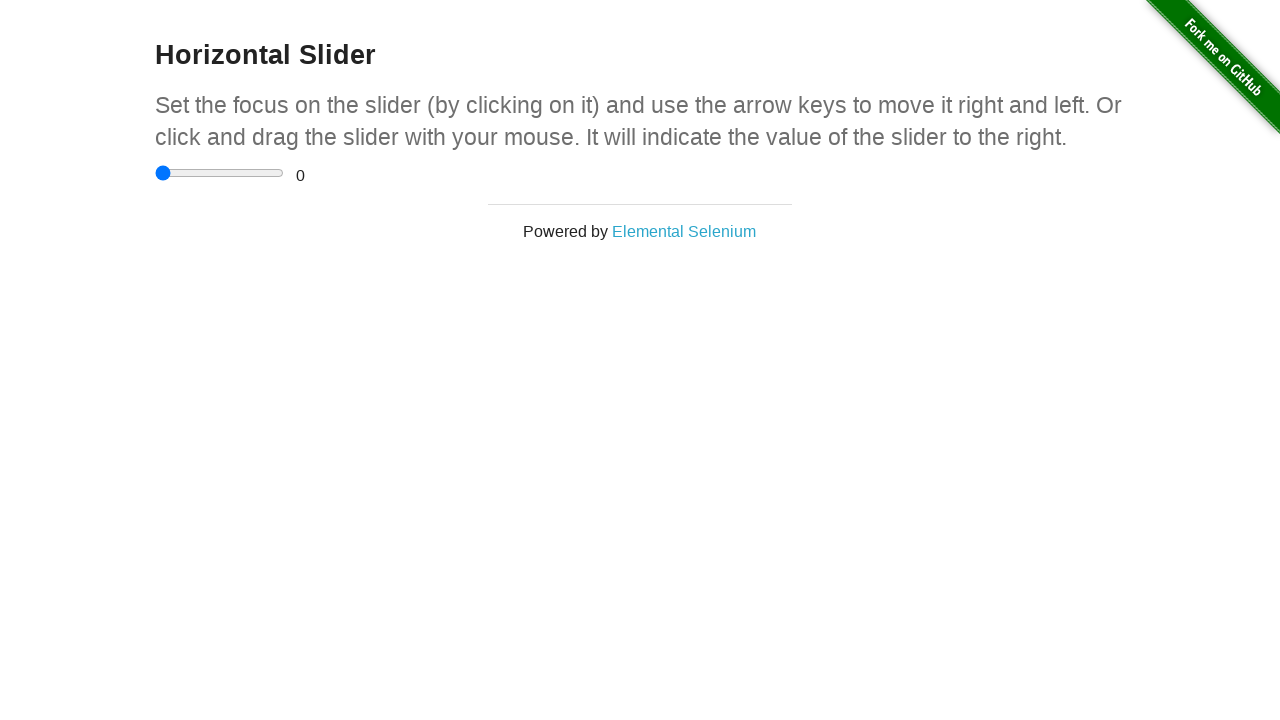

Moved mouse to initial slider position at (220, 173)
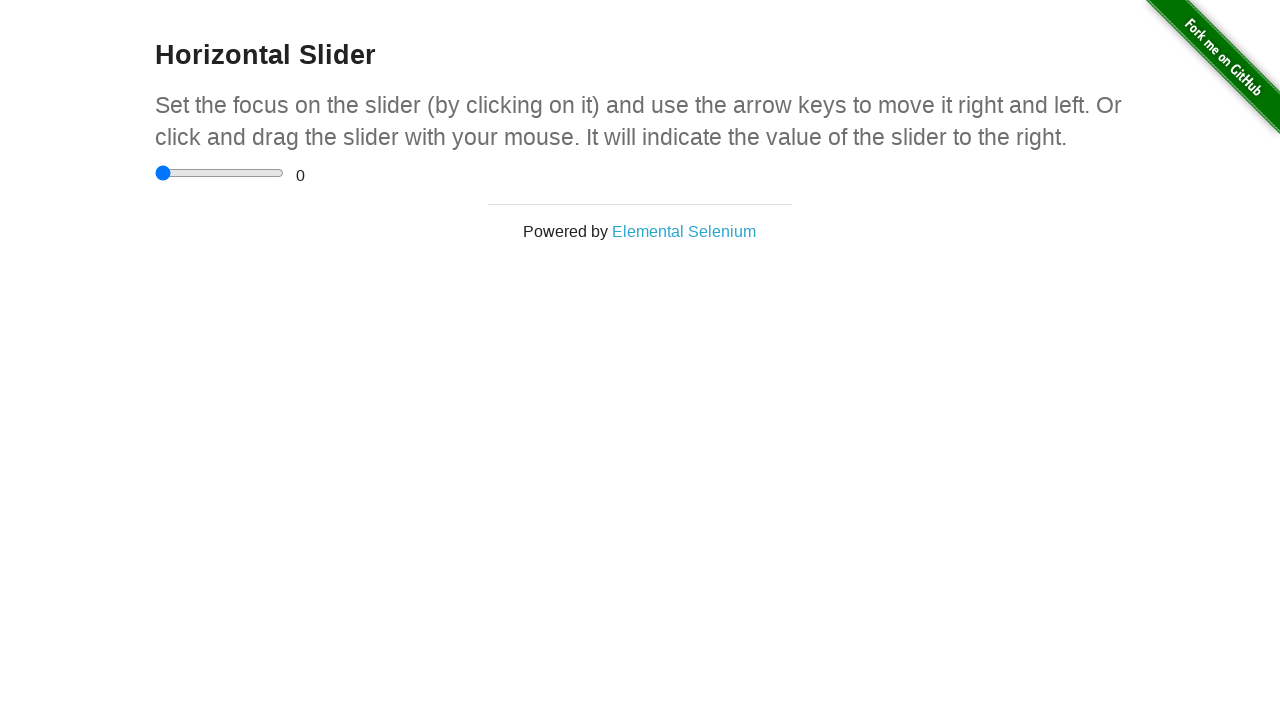

Pressed mouse button down on slider at (220, 173)
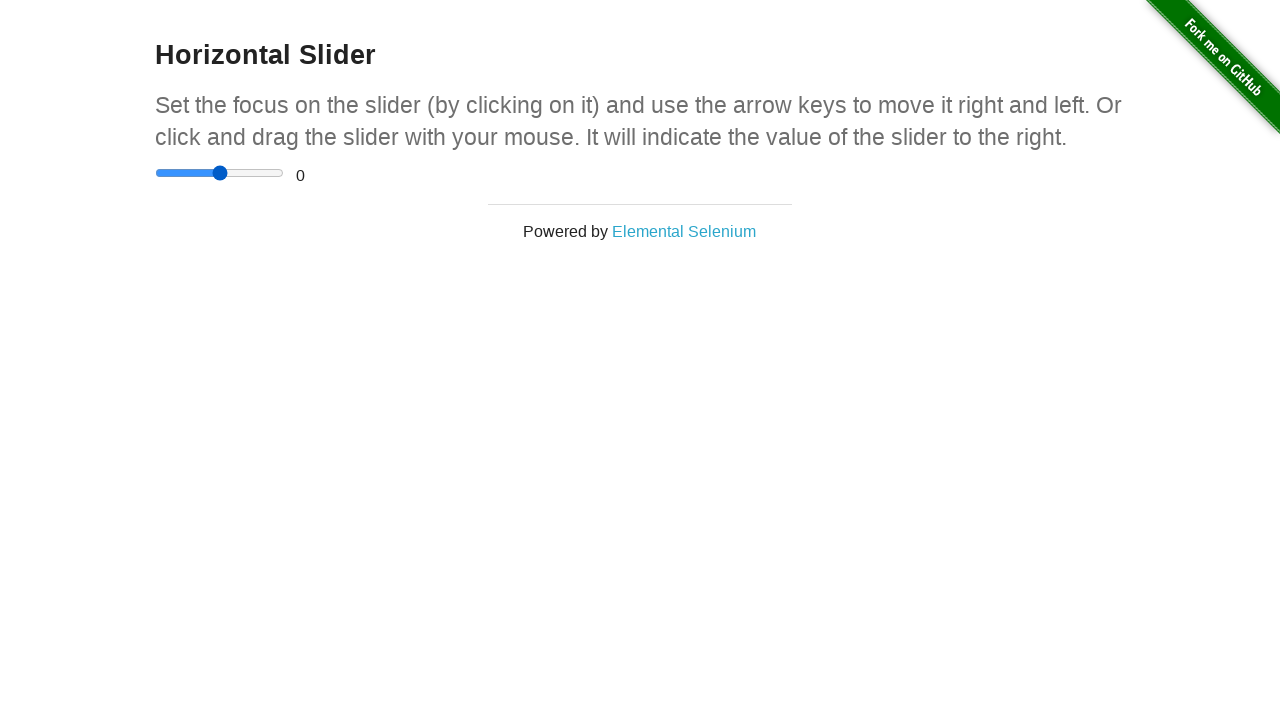

Dragged slider to target position (70% of range for value 3.5) at (245, 173)
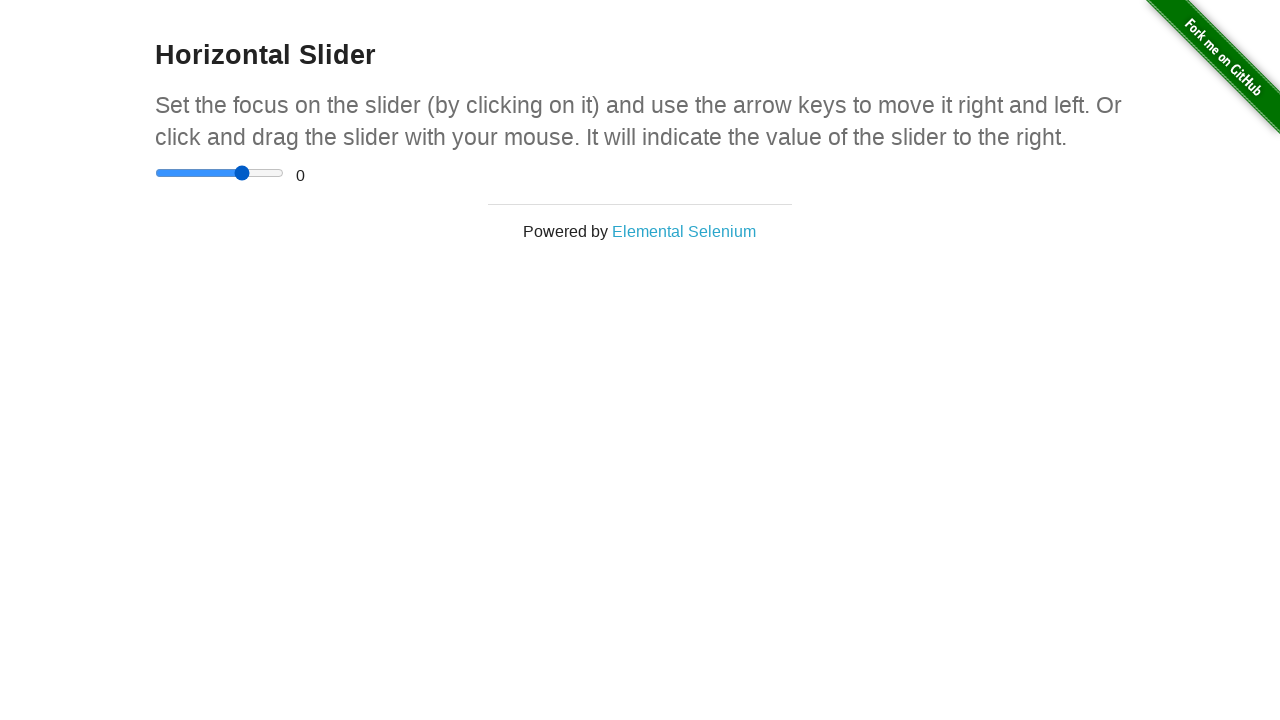

Released mouse button after dragging slider at (245, 173)
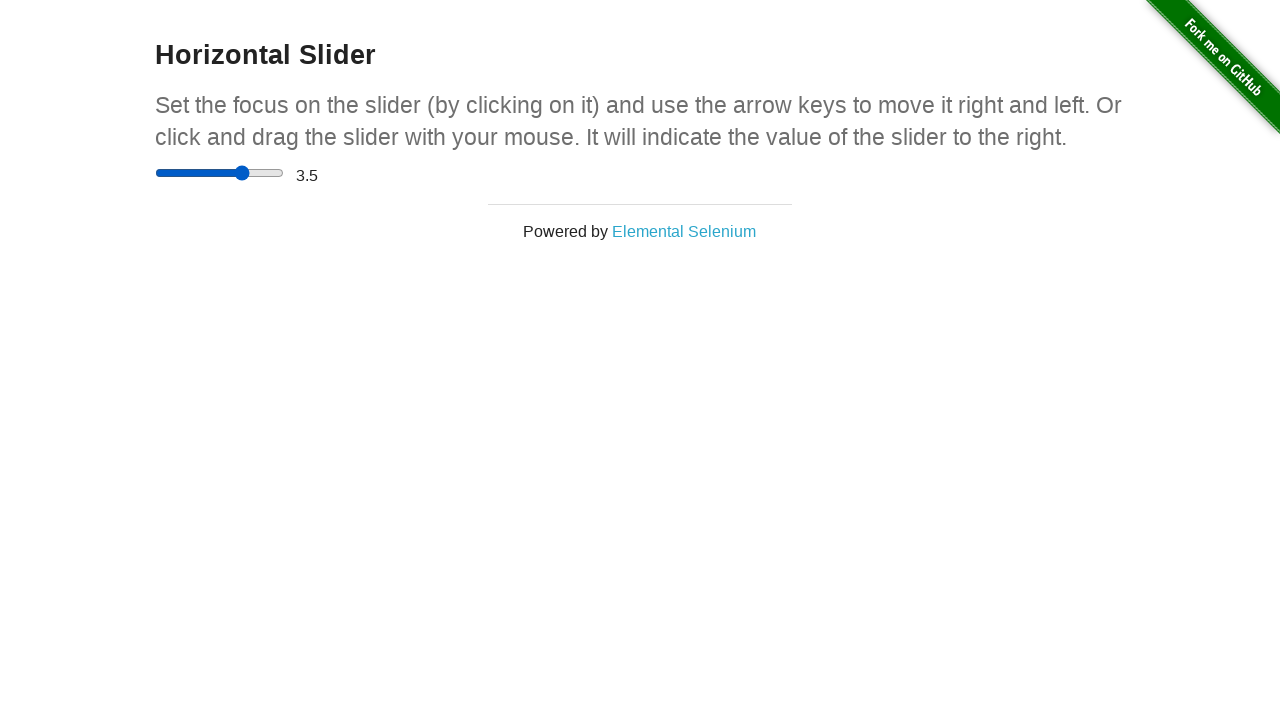

Retrieved current slider value: 3.5
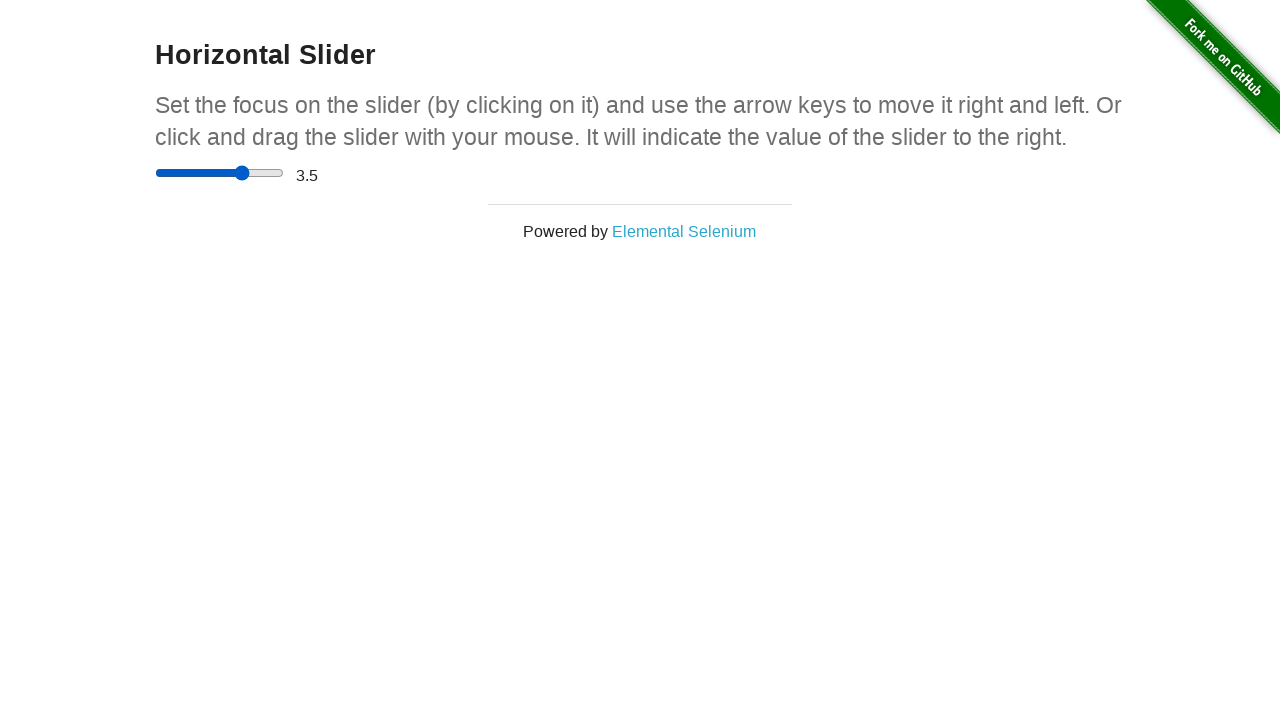

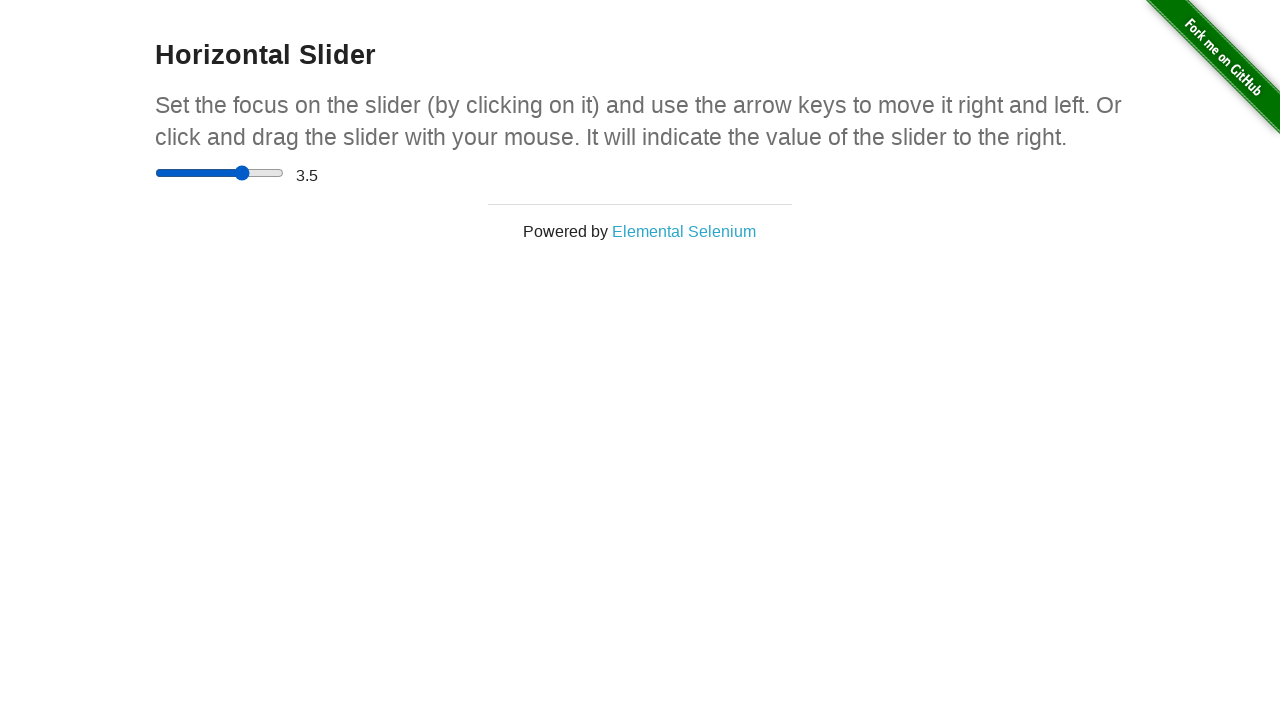